Tests dropdown select functionality by selecting options using different methods: visible text, index, and value attribute

Starting URL: https://training-support.net/webelements/selects

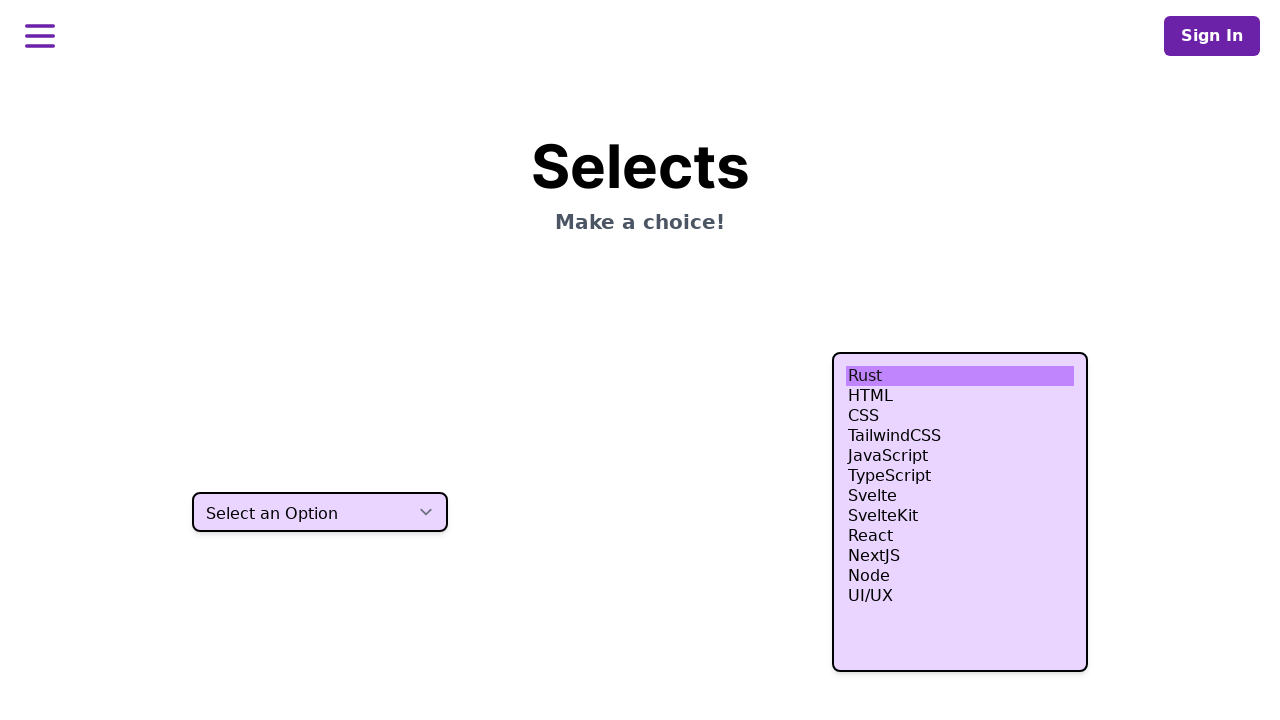

Selected 'Two' from dropdown by visible text on select.h-10
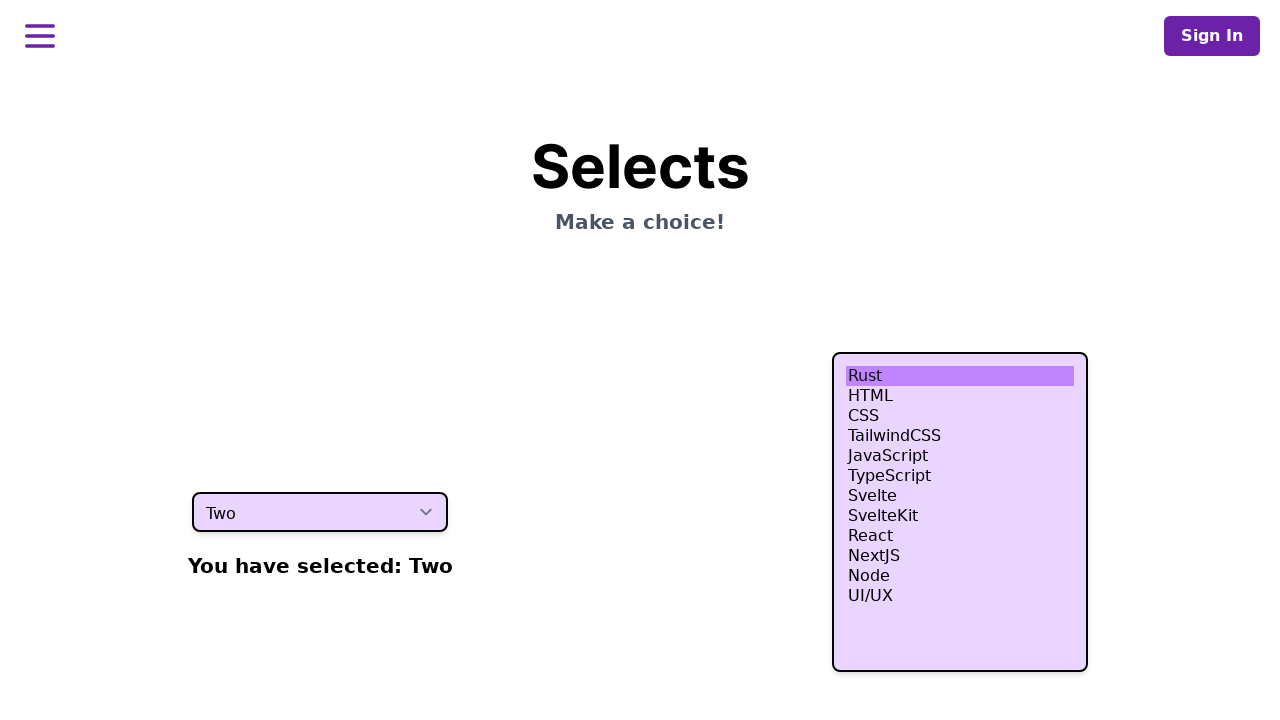

Selected fourth option from dropdown by index on select.h-10
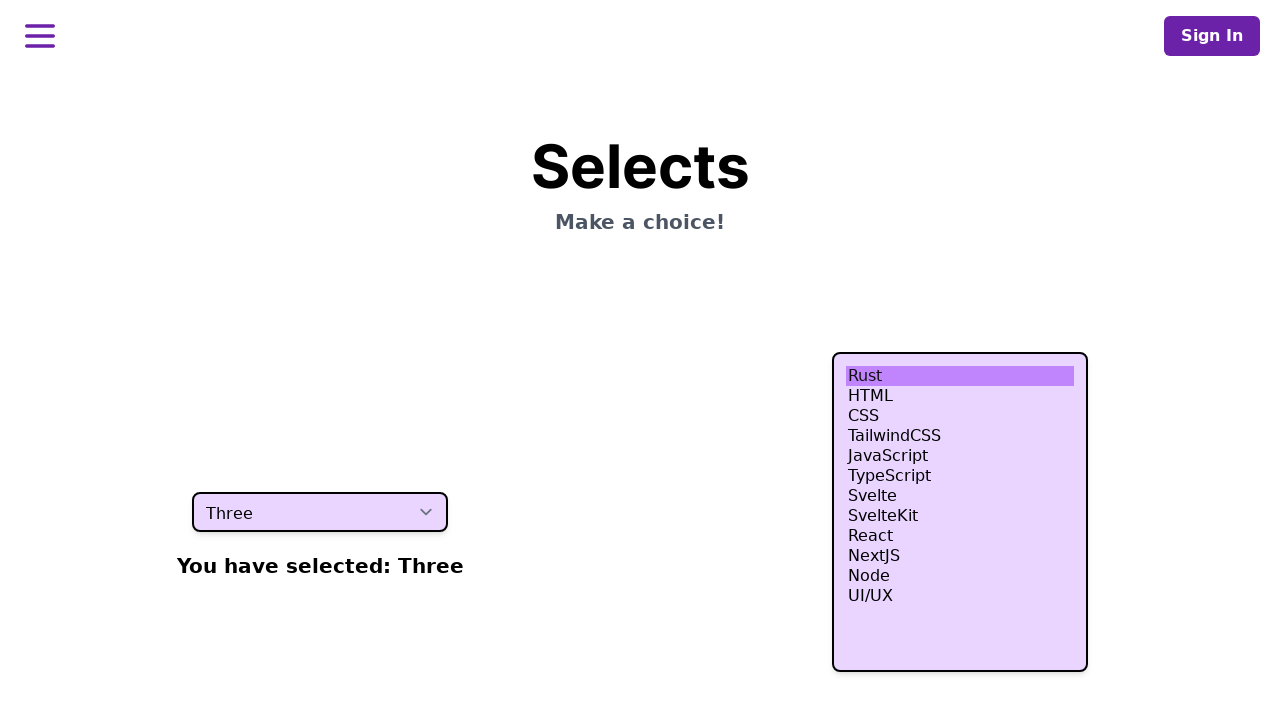

Selected option with value 'four' from dropdown on select.h-10
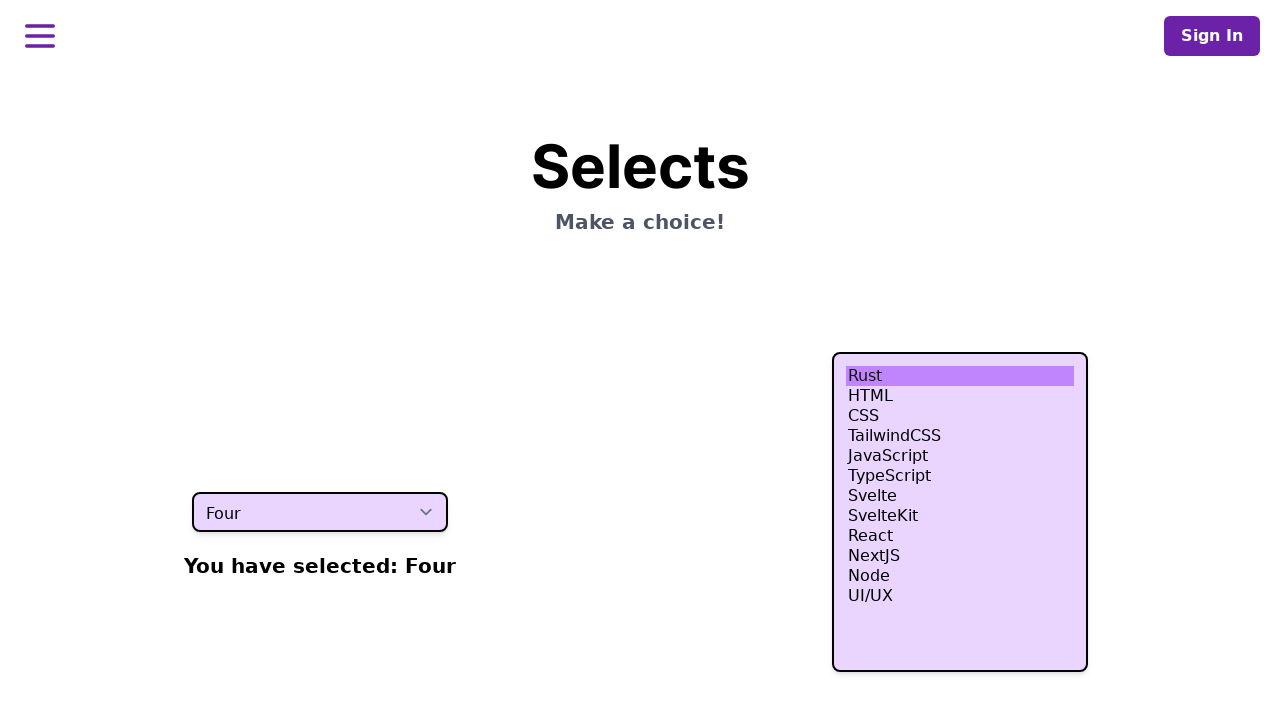

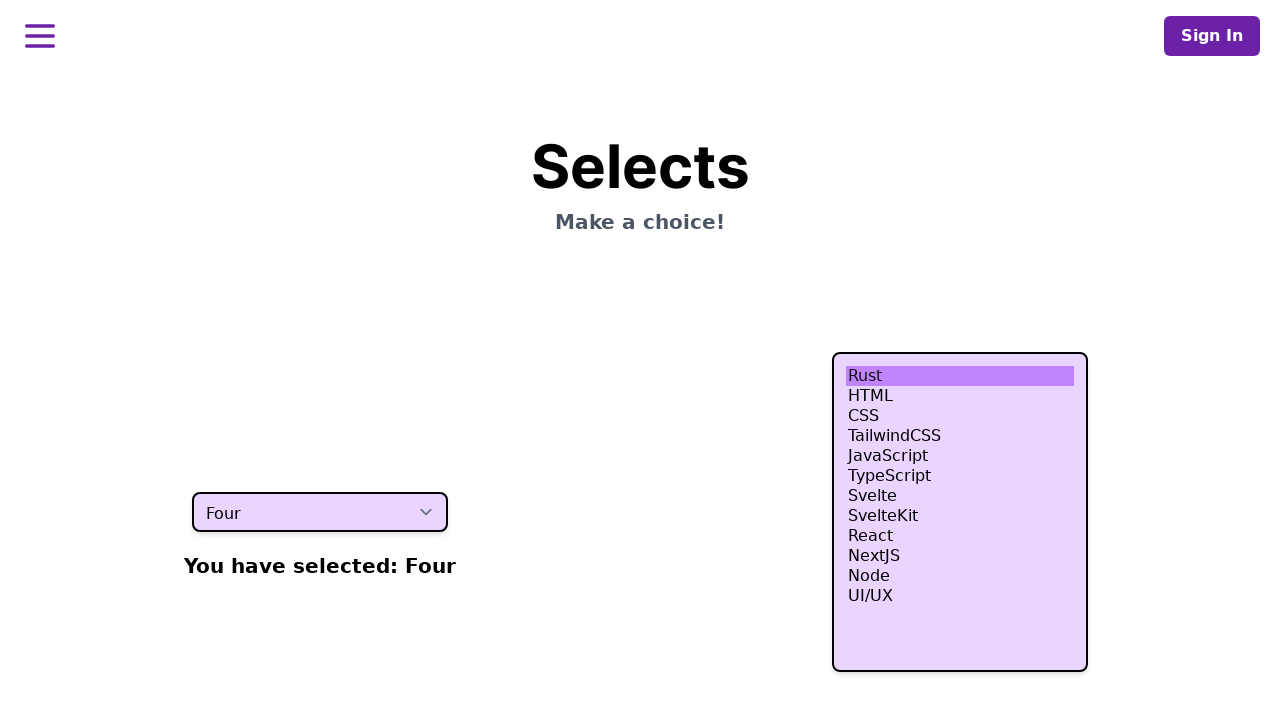